Adds an iPhone 6 32gb to the shopping cart by clicking on the product and the add to cart button

Starting URL: http://www.demoblaze.com

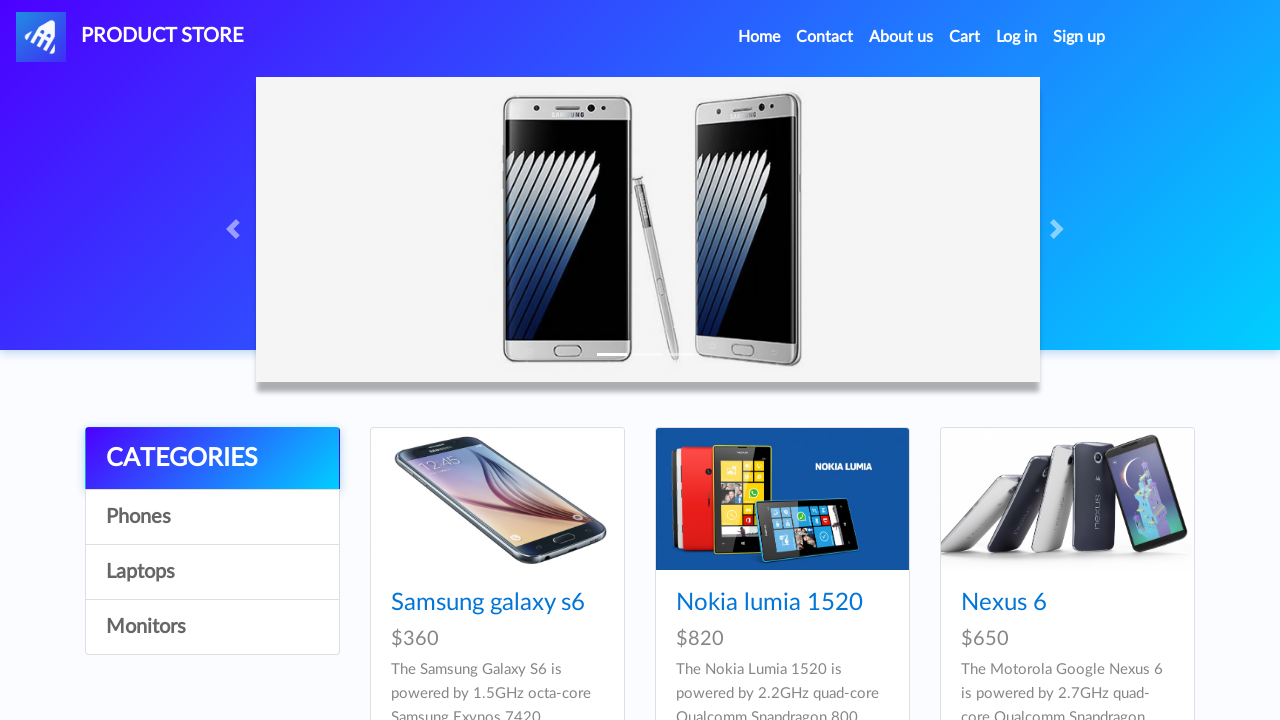

Clicked on iPhone 6 product at (752, 361) on text=Iphone 6
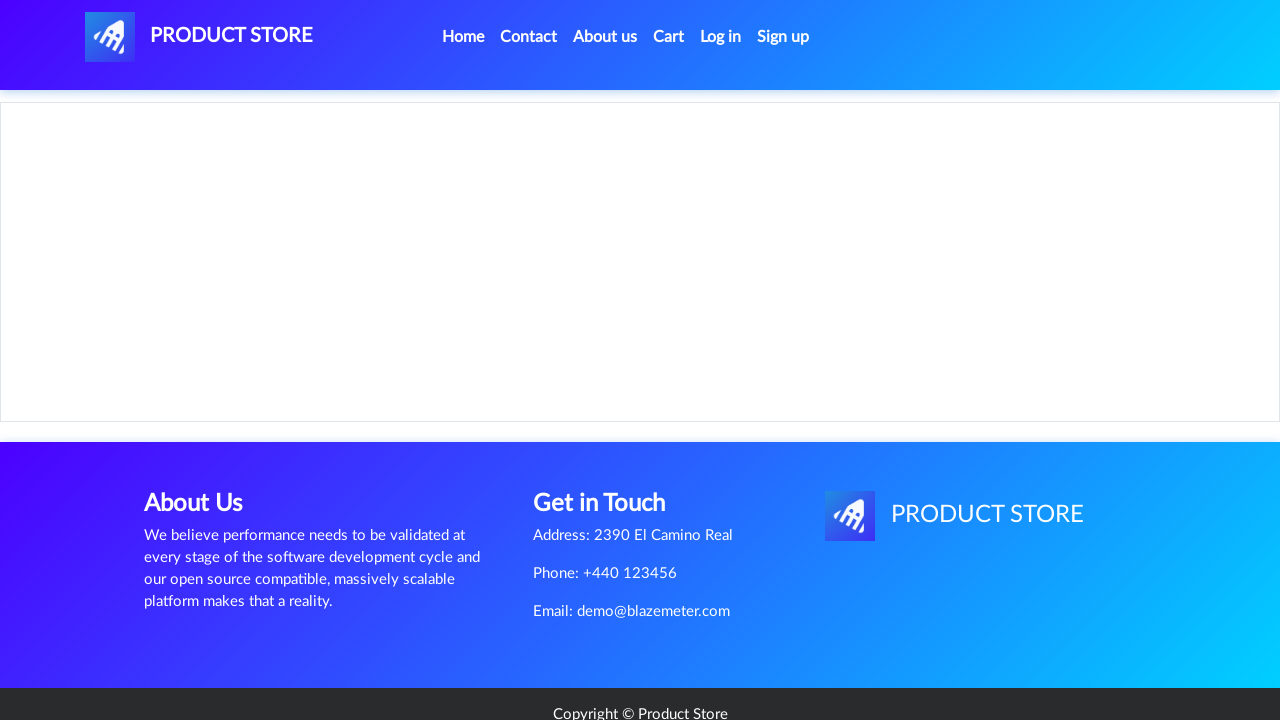

Product page loaded and Add to cart button is visible
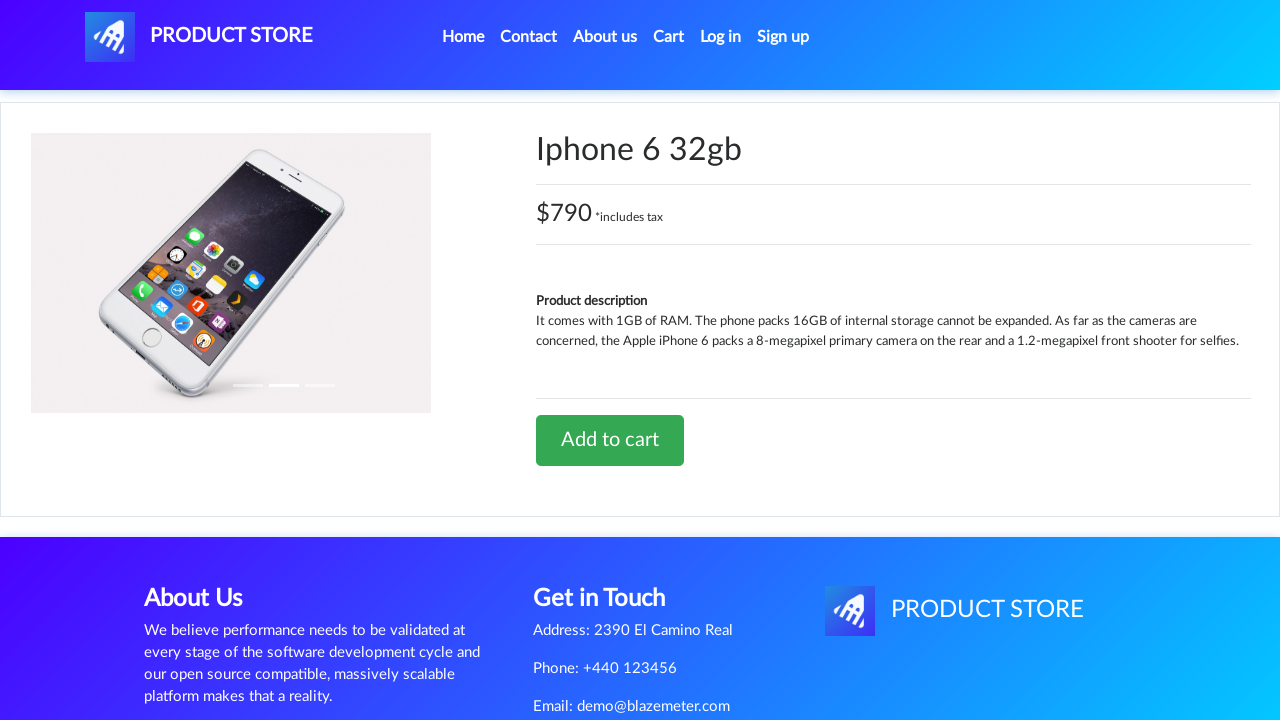

Clicked Add to cart button for iPhone 6 32GB at (610, 440) on a[onclick='addToCart(5)']
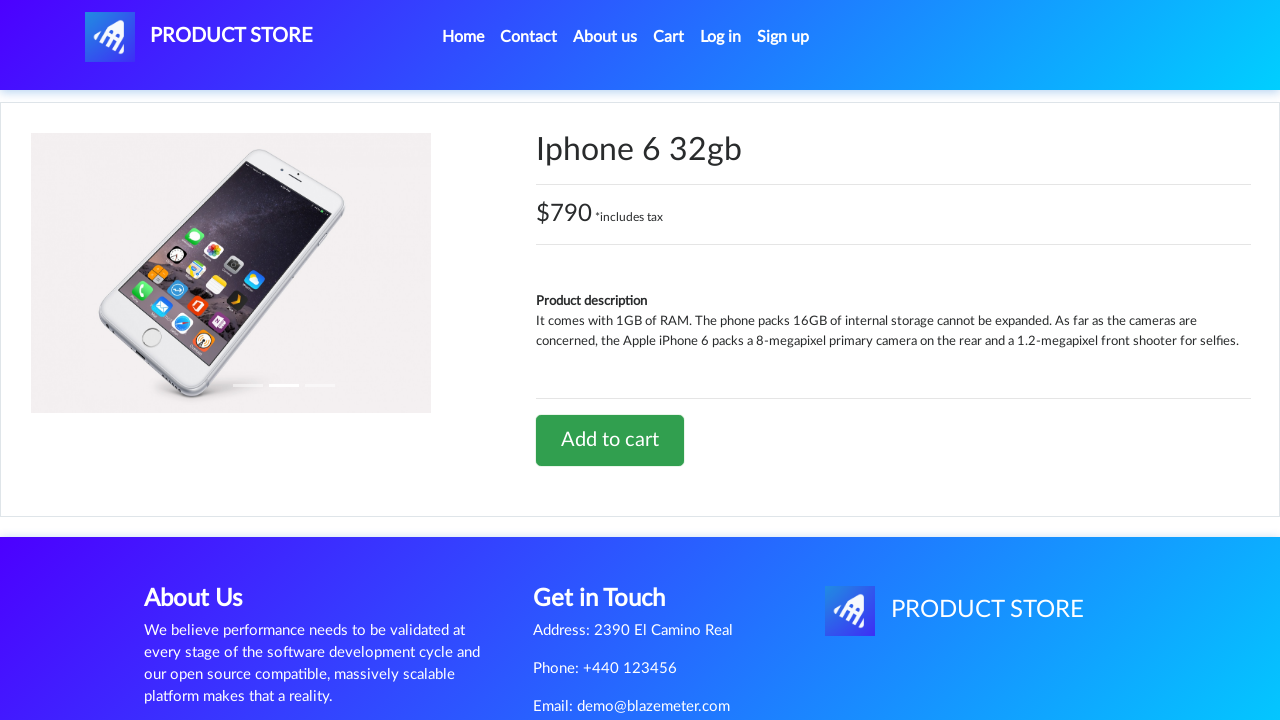

Alert dialog accepted
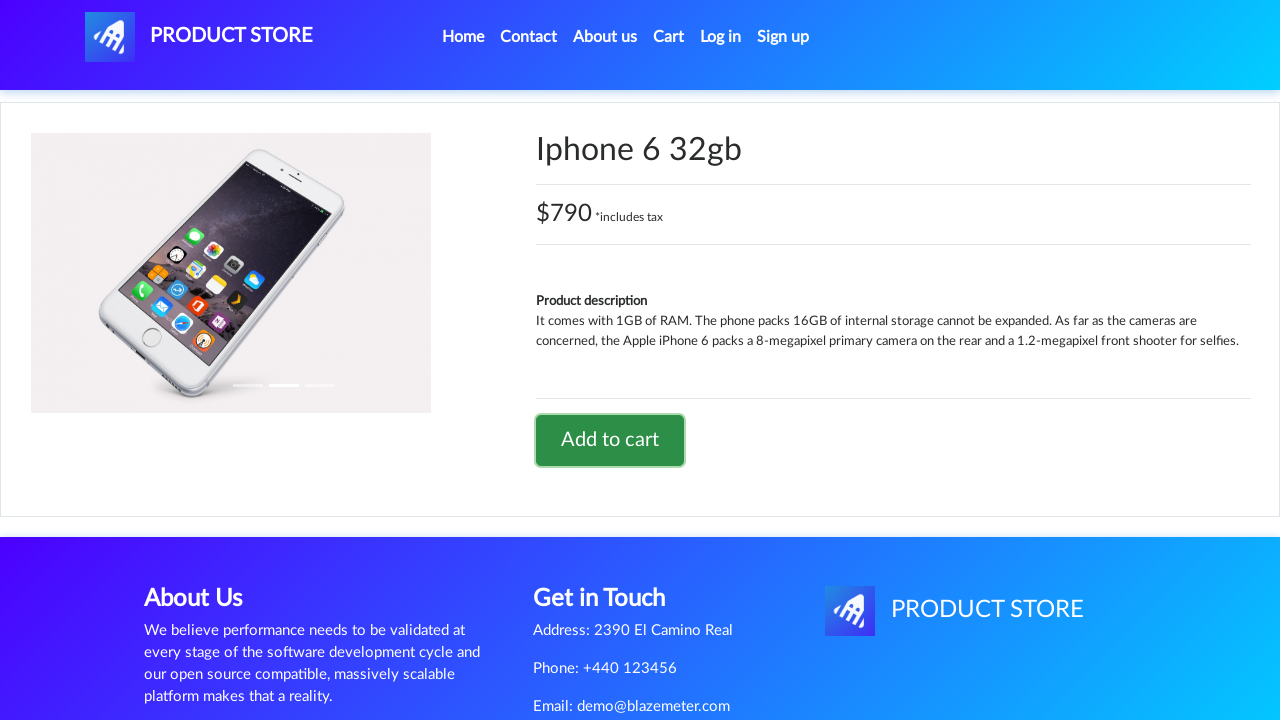

Clicked on Cart link to view shopping cart at (669, 37) on #cartur
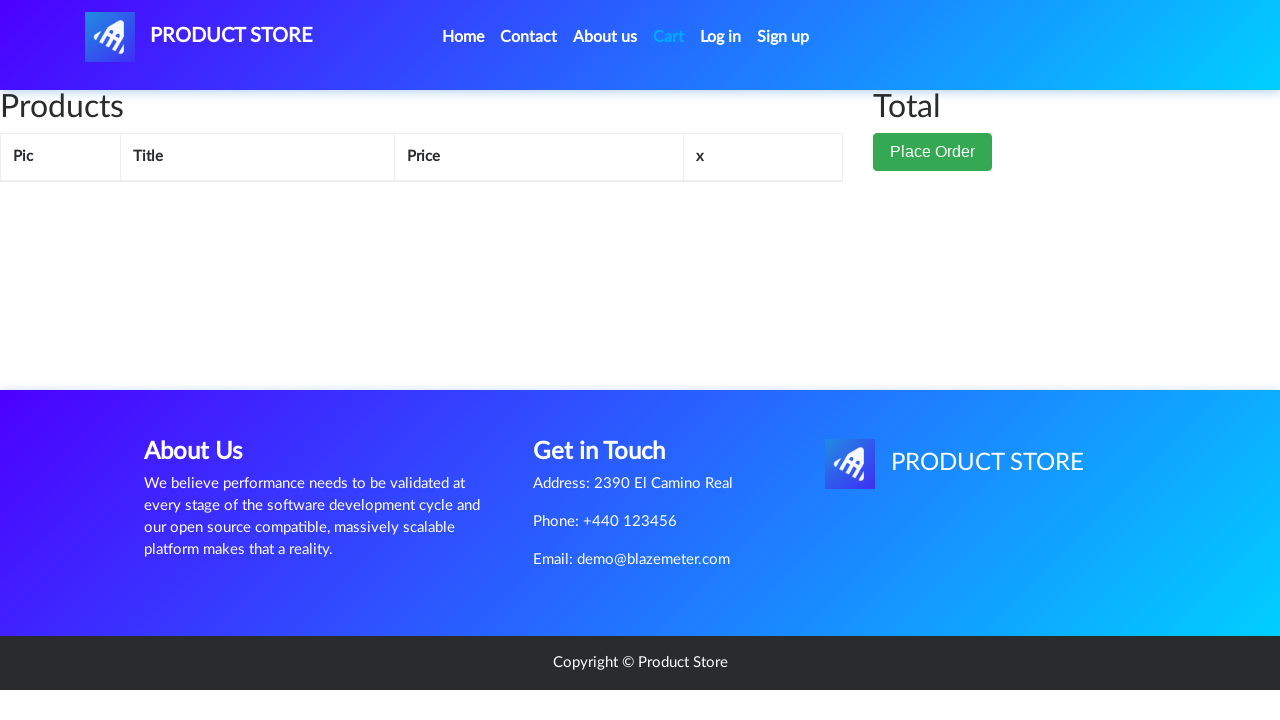

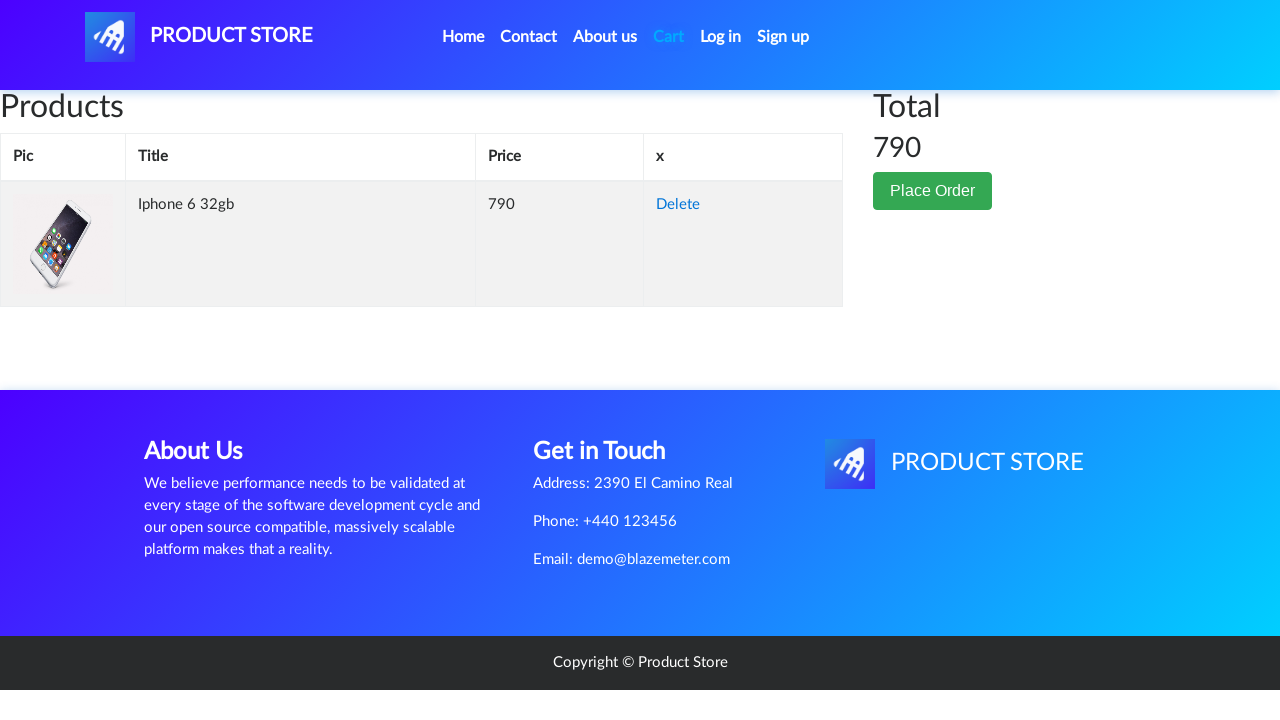